Navigates to CESAR School website and scrolls to the bottom of the page using keyboard shortcut

Starting URL: https://www.cesar.school

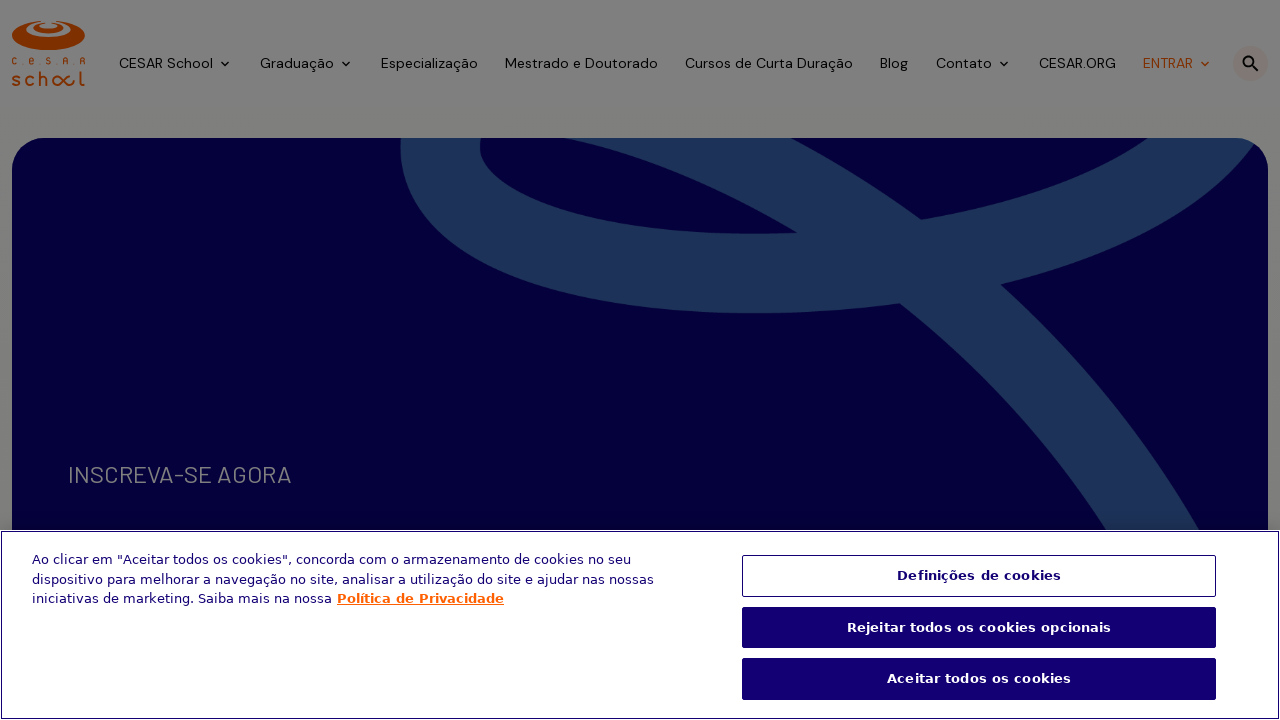

Navigated to CESAR School website at https://www.cesar.school
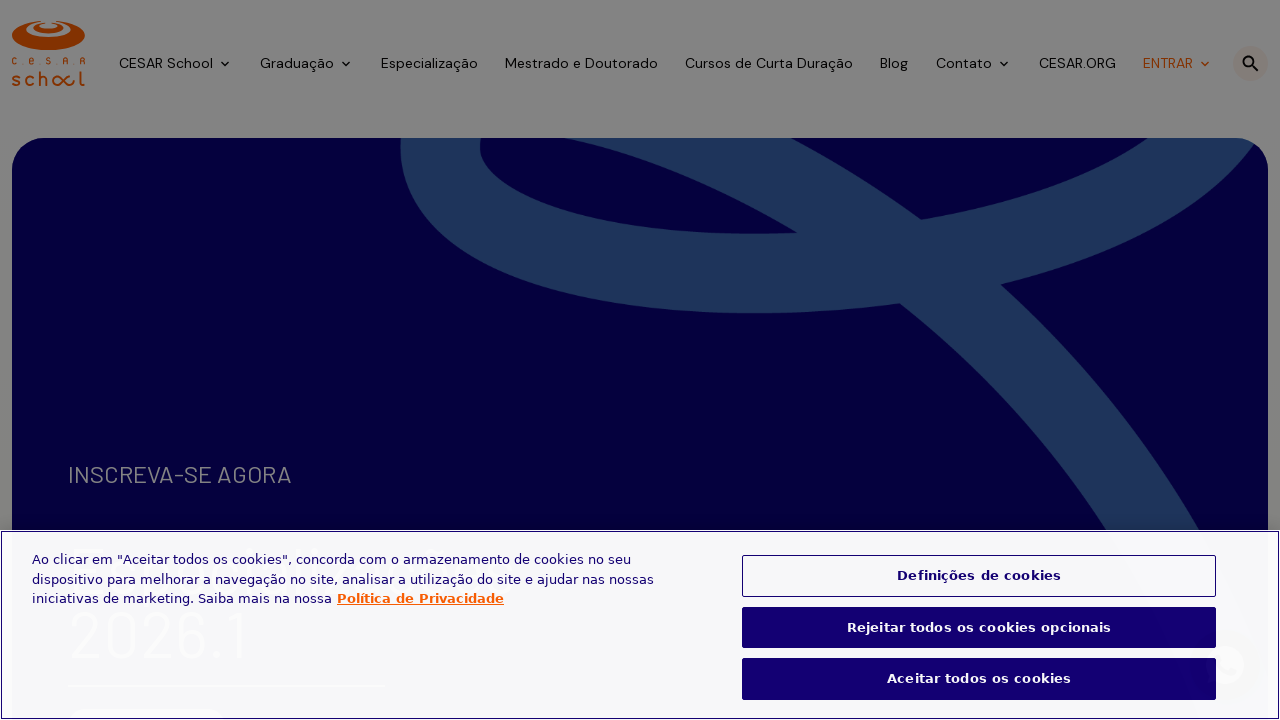

Pressed Ctrl+End keyboard shortcut to scroll to bottom of page
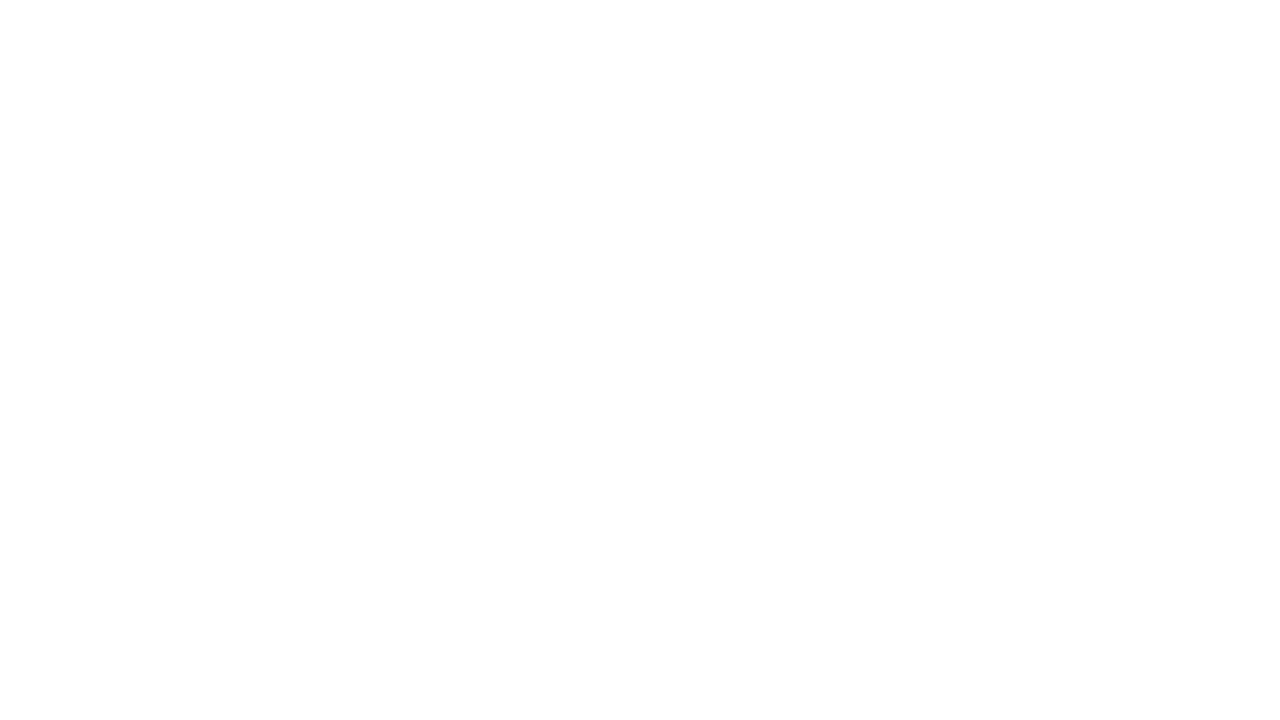

Waited 2000ms for scroll animation to complete
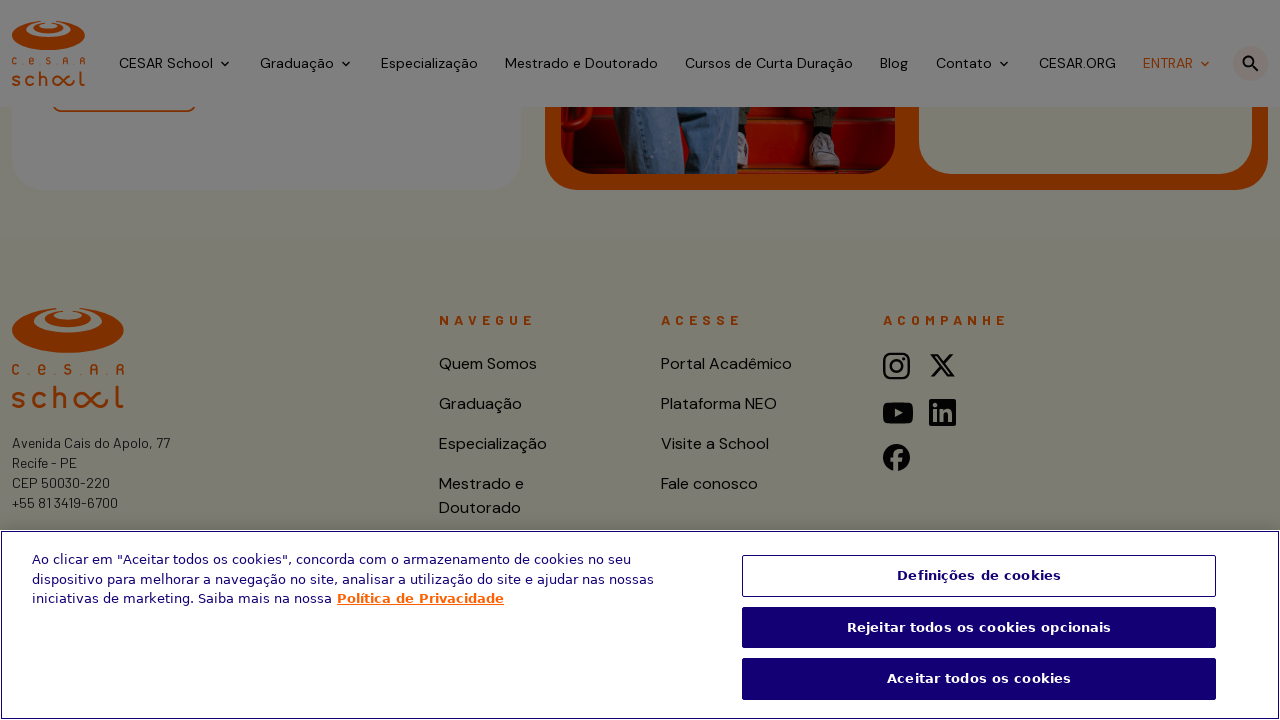

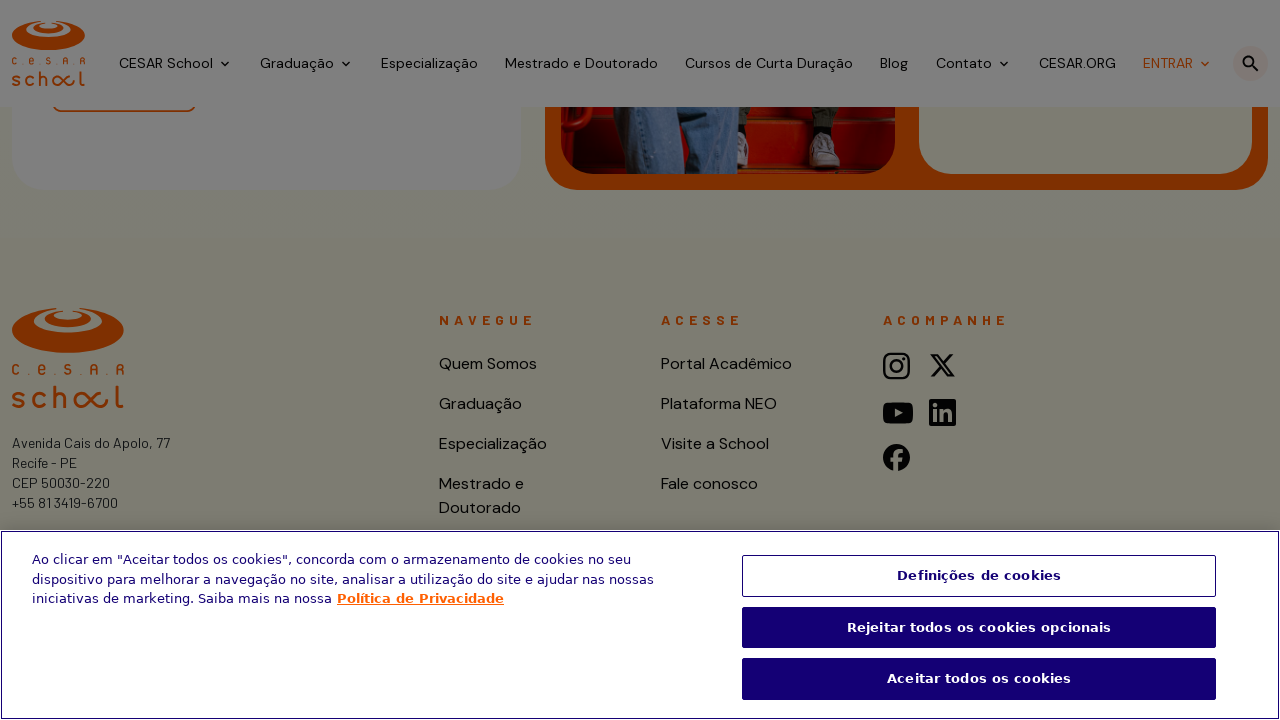